Navigates to a typos demo page and verifies that the text content is displayed correctly

Starting URL: http://the-internet.herokuapp.com/typos

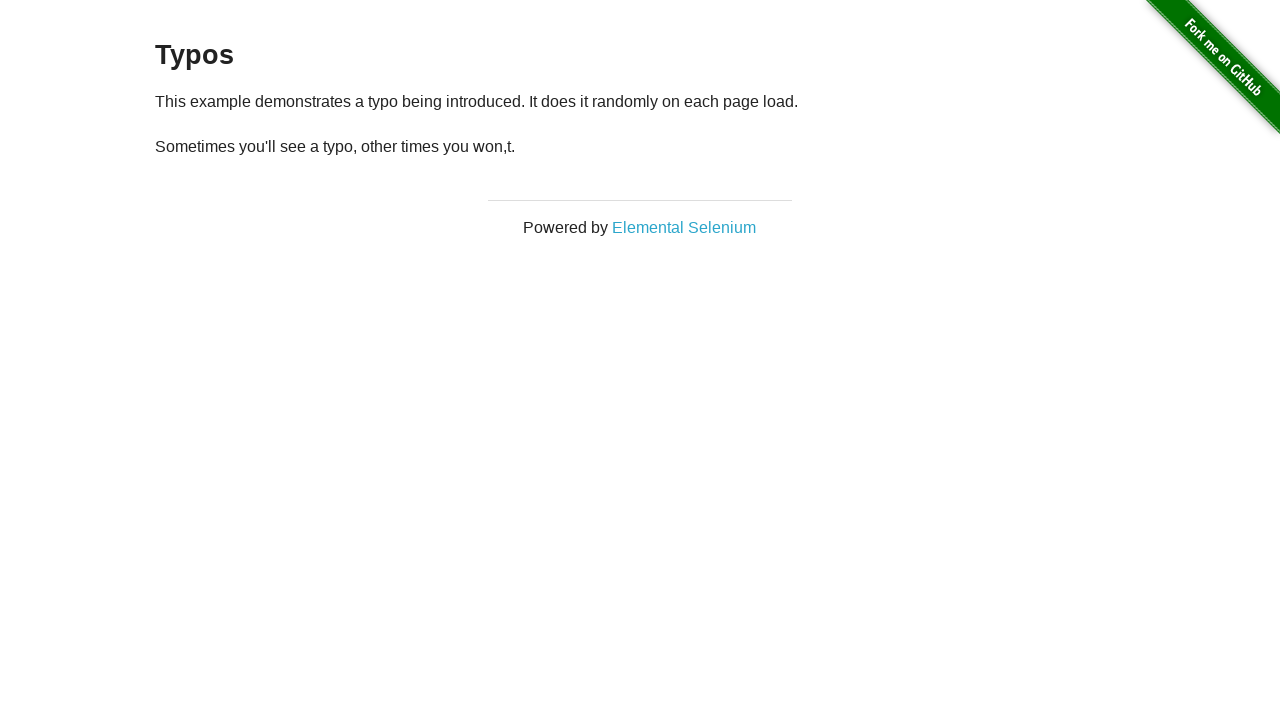

Navigated to typos demo page
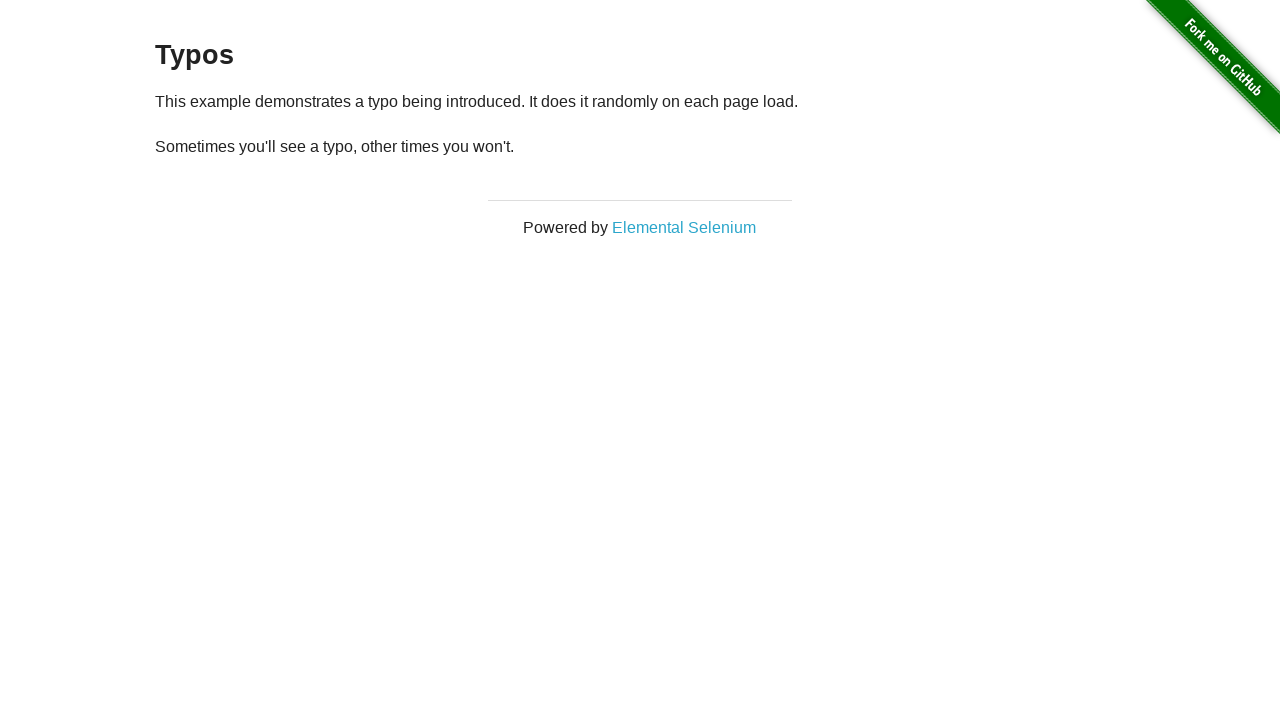

Example content section loaded
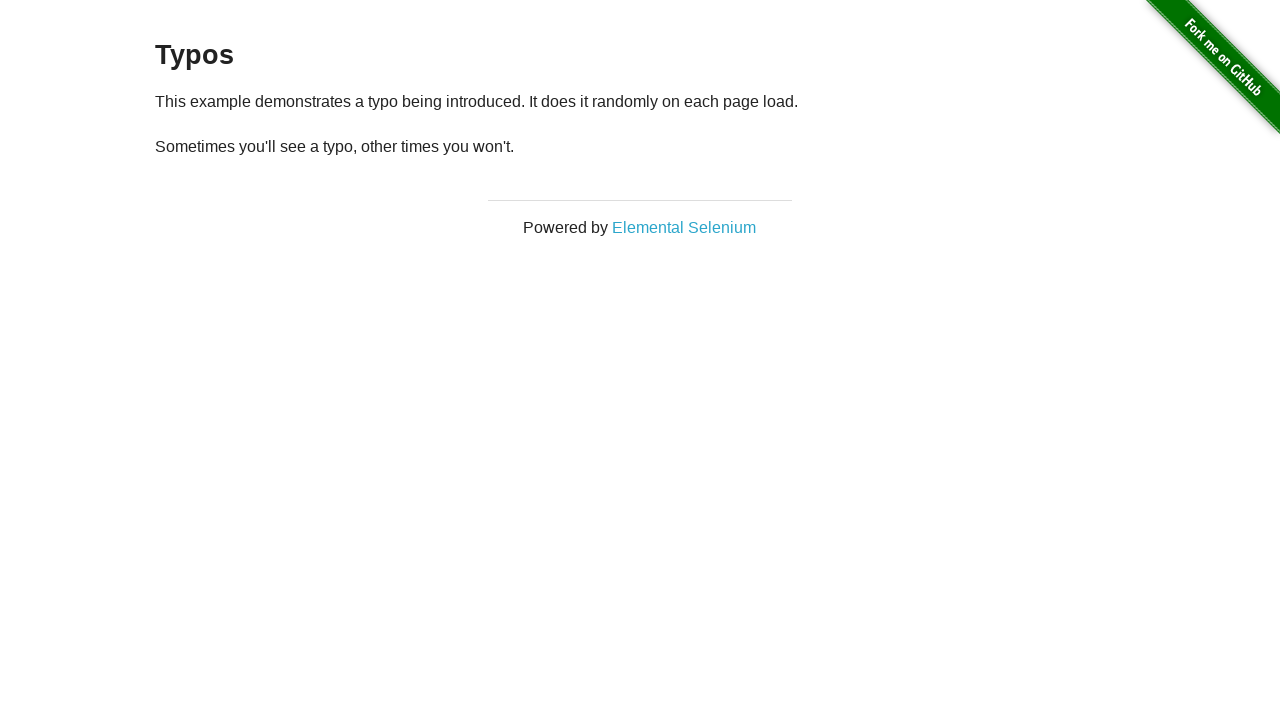

Retrieved text content from example section
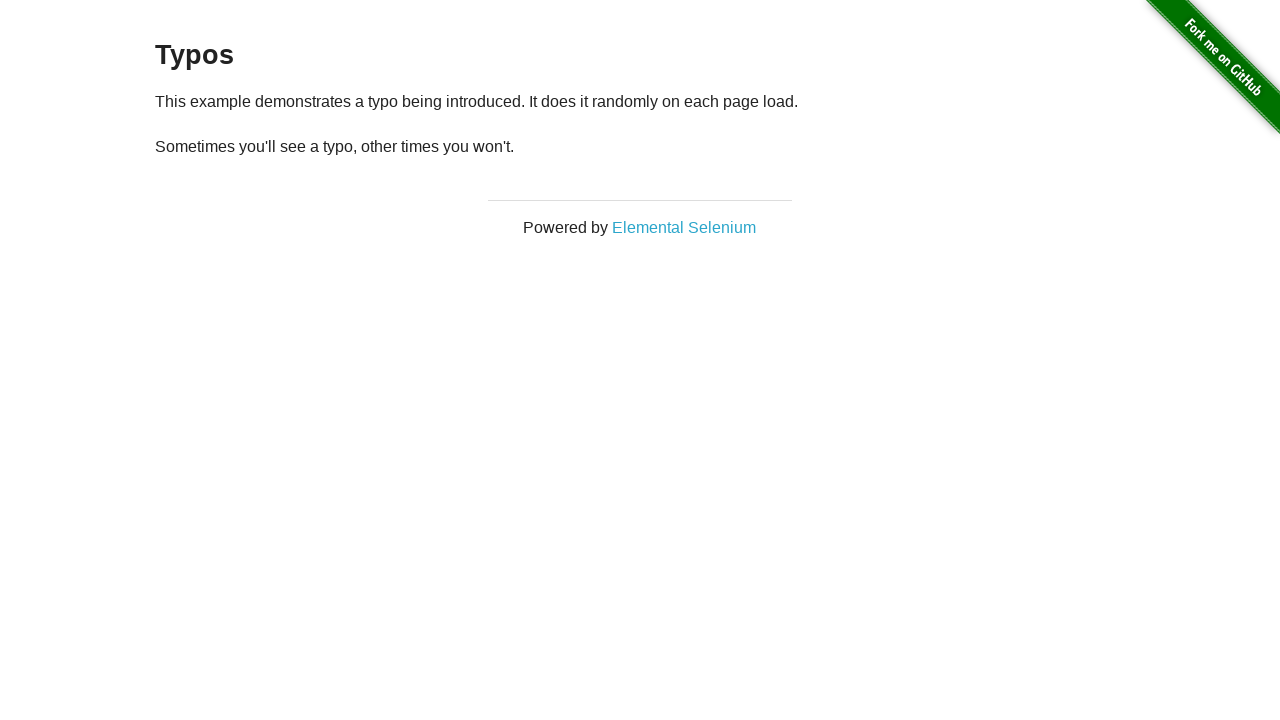

Verified 'Typos' text is present in example content
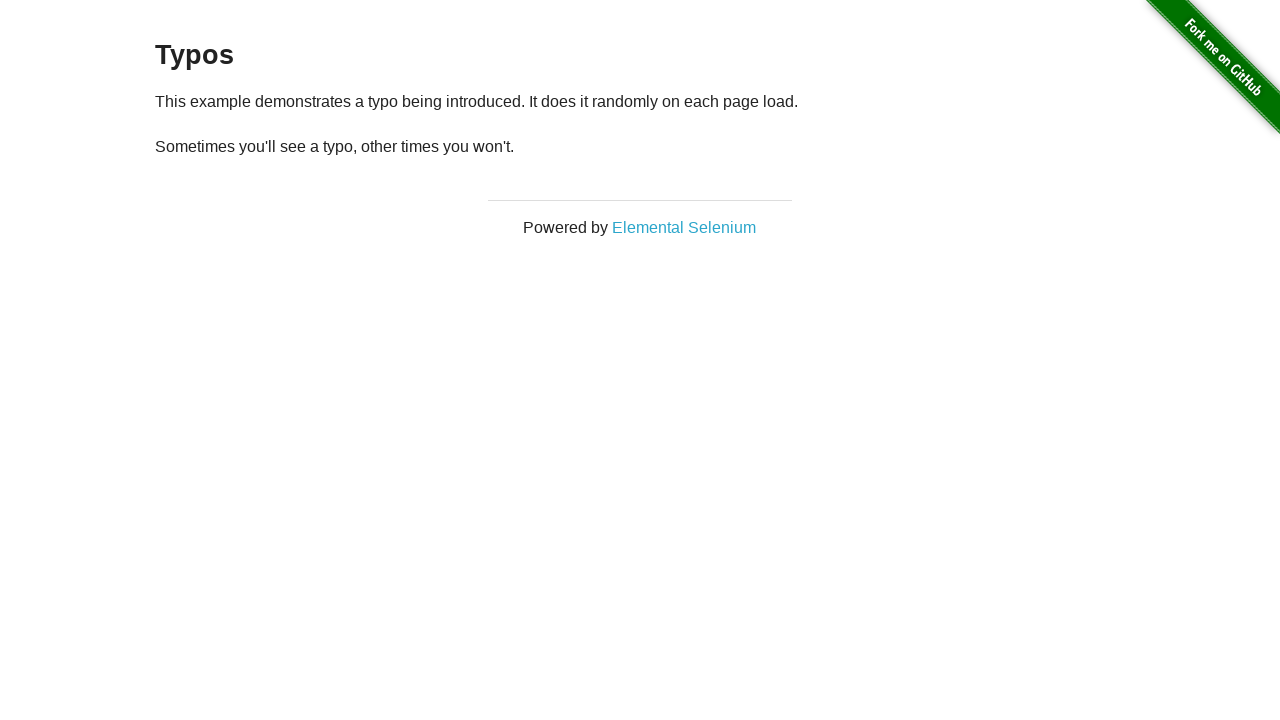

Verified typo demonstration text is present in example content
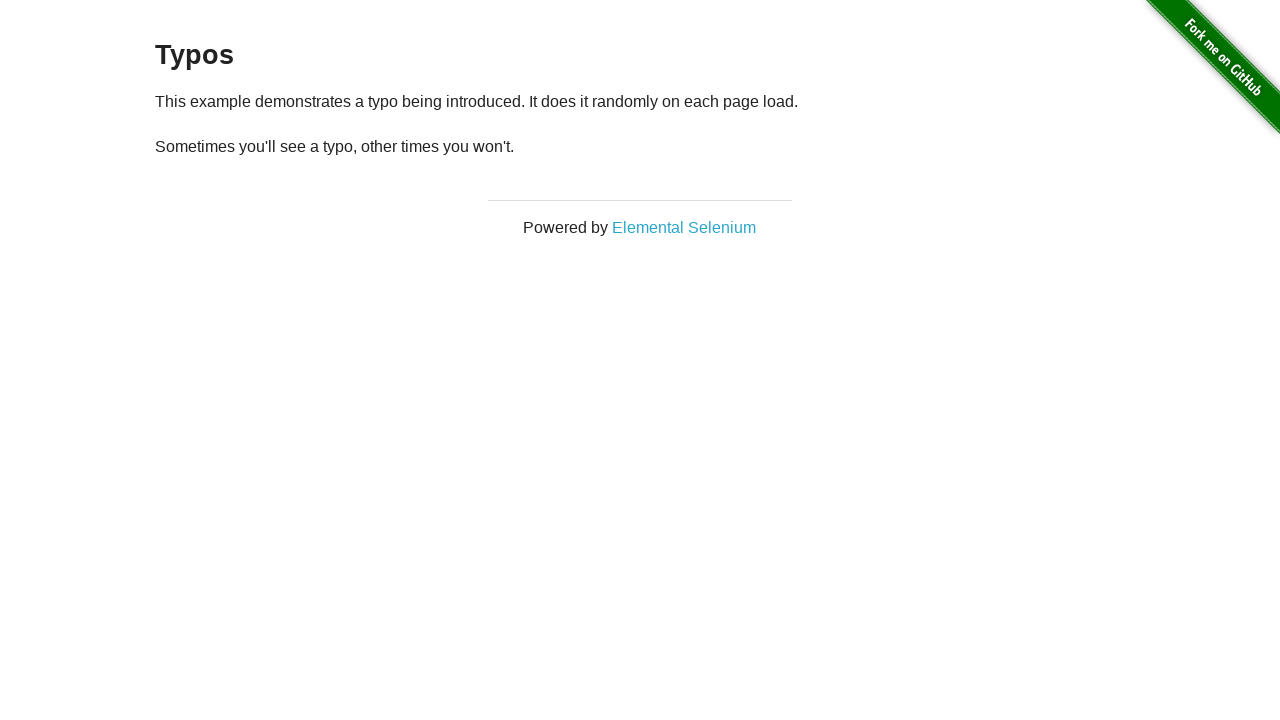

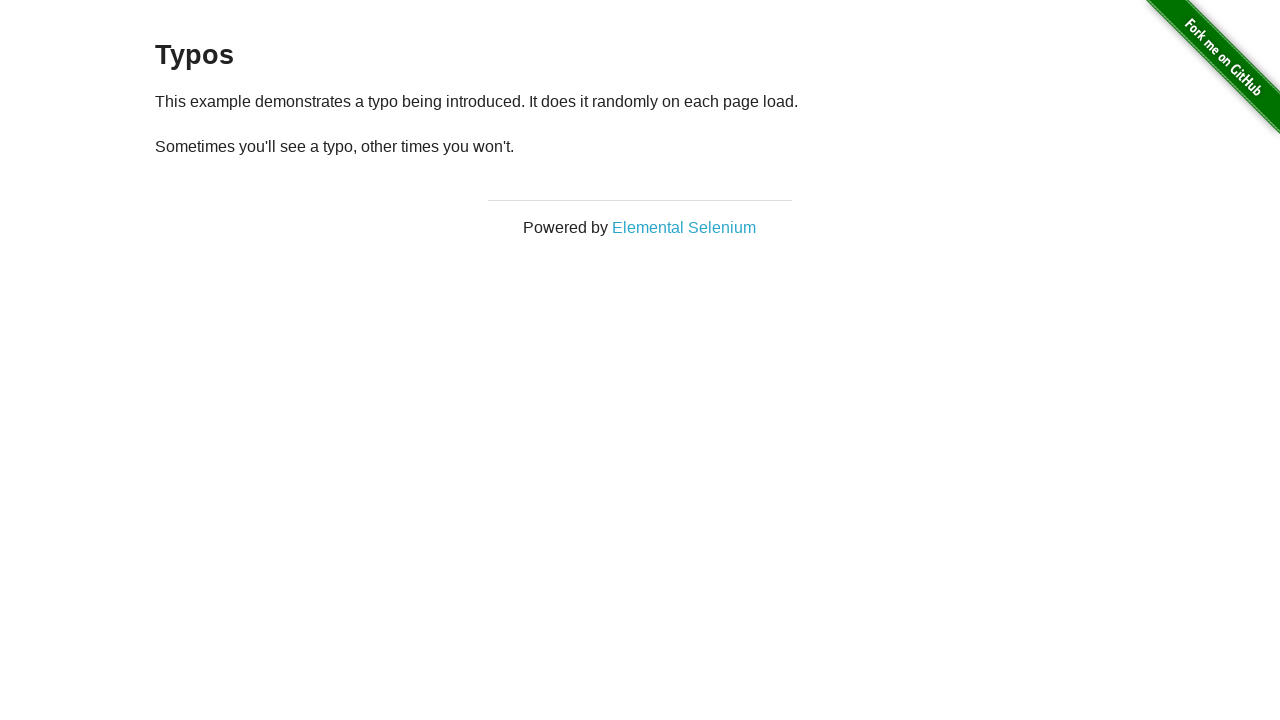